Tests the AngularJS homepage greeting functionality by entering a name in the input field and verifying the greeting message updates correctly

Starting URL: http://www.angularjs.org

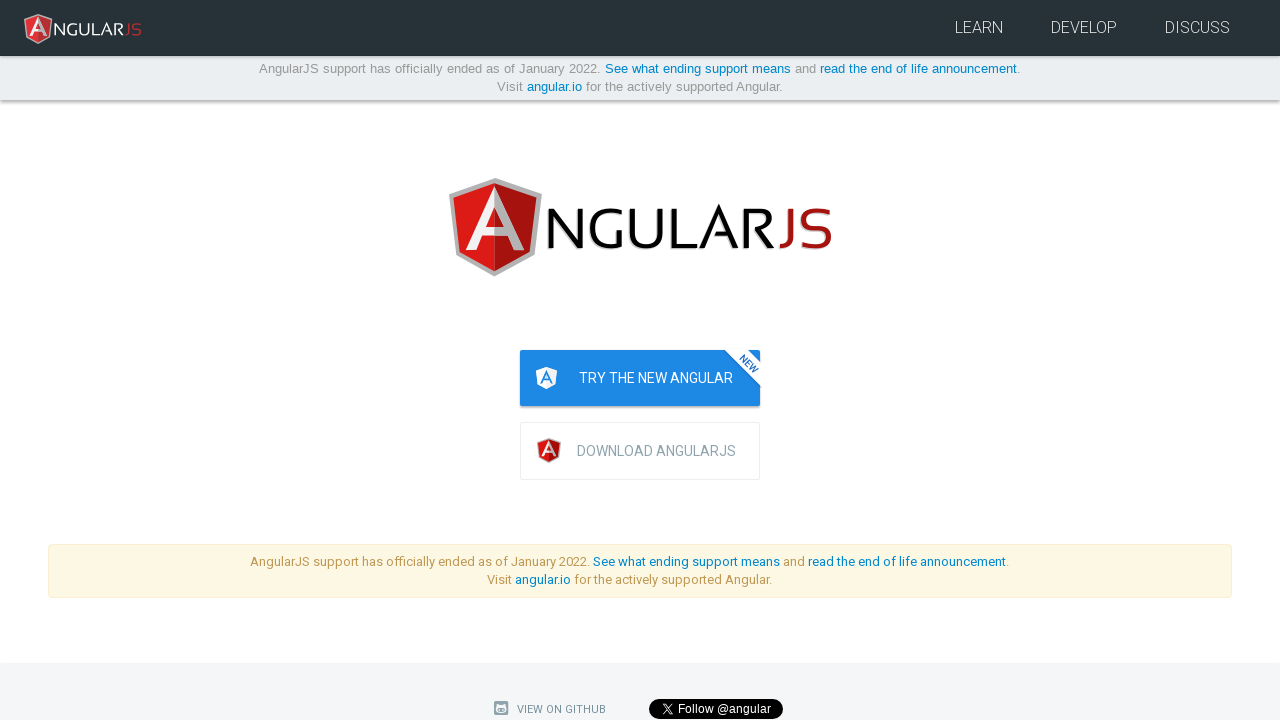

Navigated to AngularJS homepage
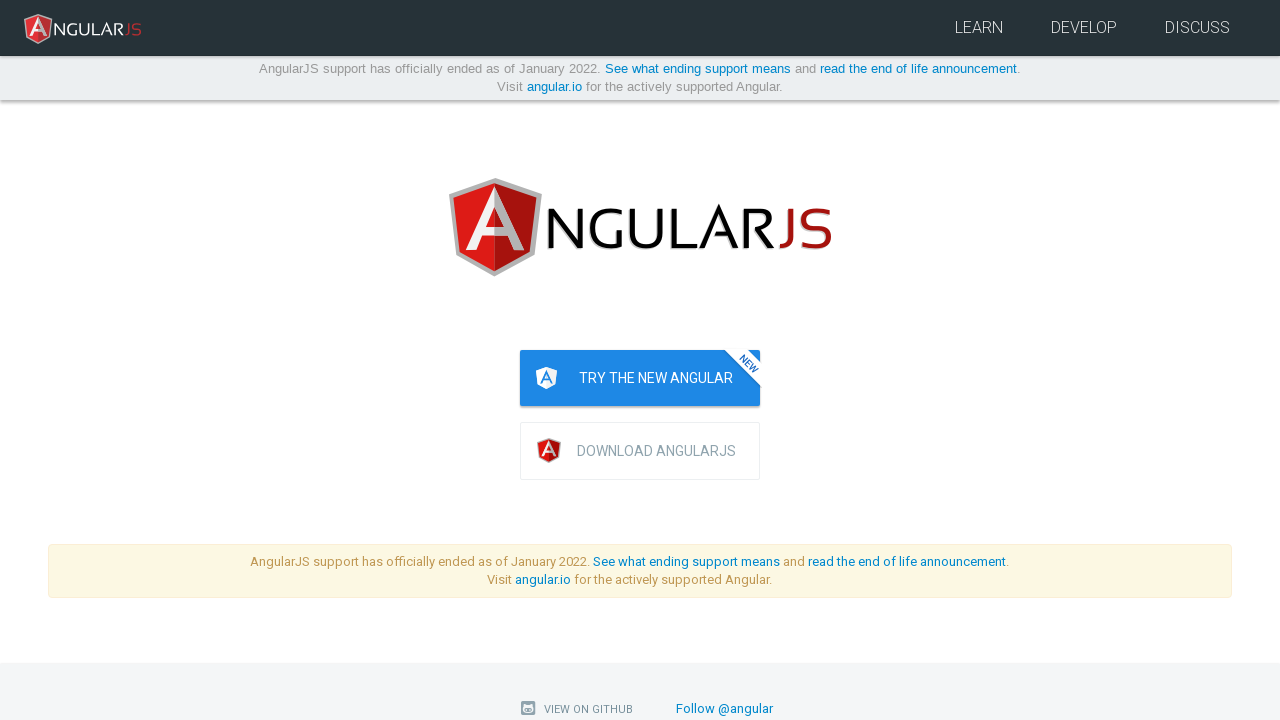

Entered 'Julie' in the yourName input field on input[ng-model='yourName']
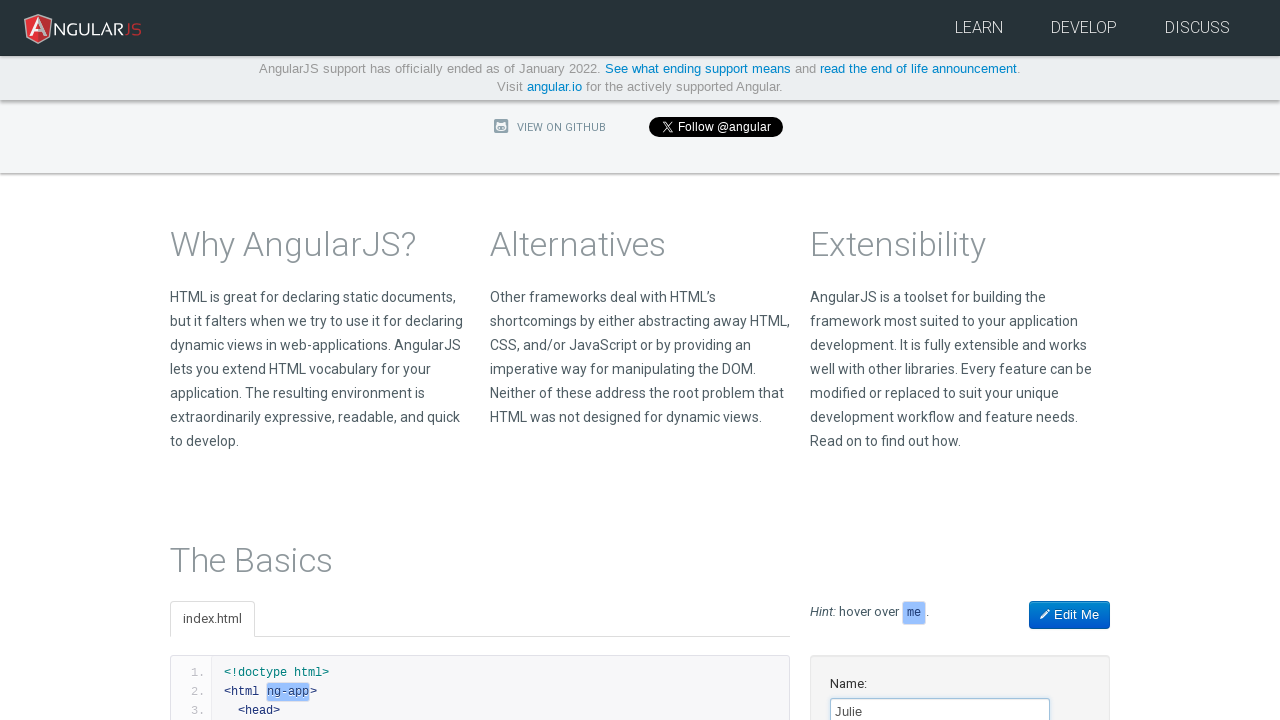

Greeting message 'Hello Julie!' appeared and verified
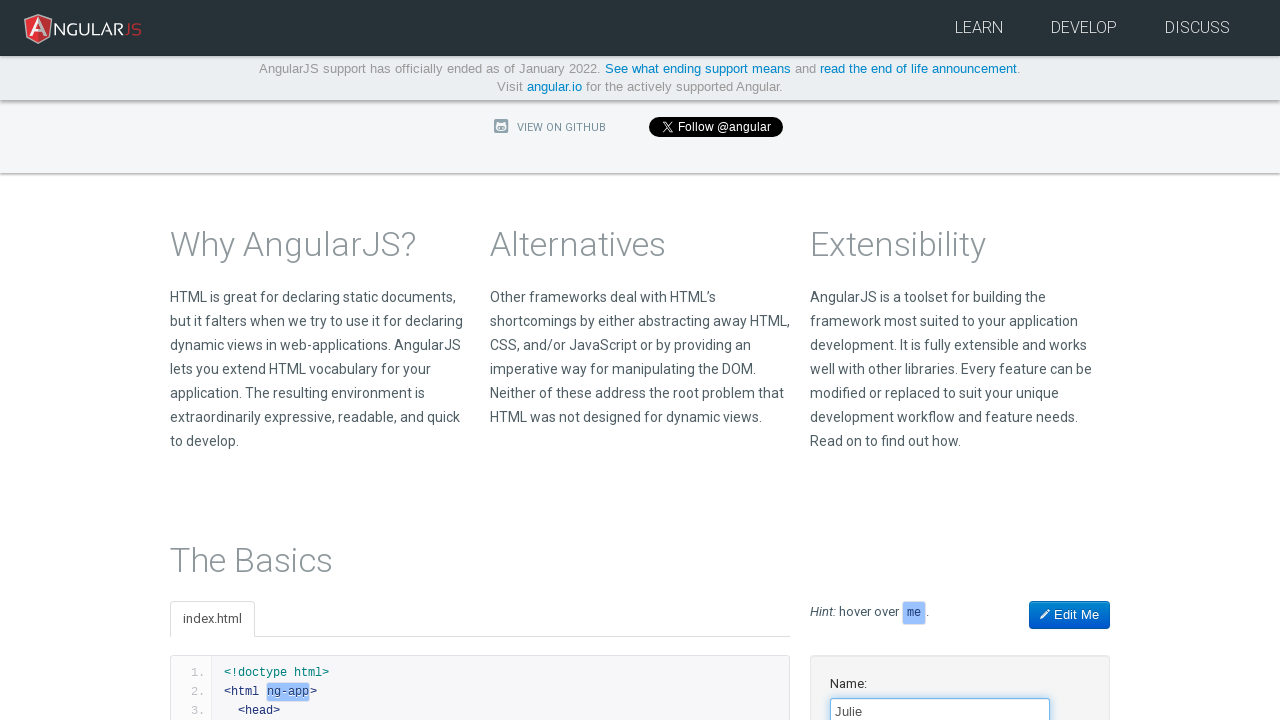

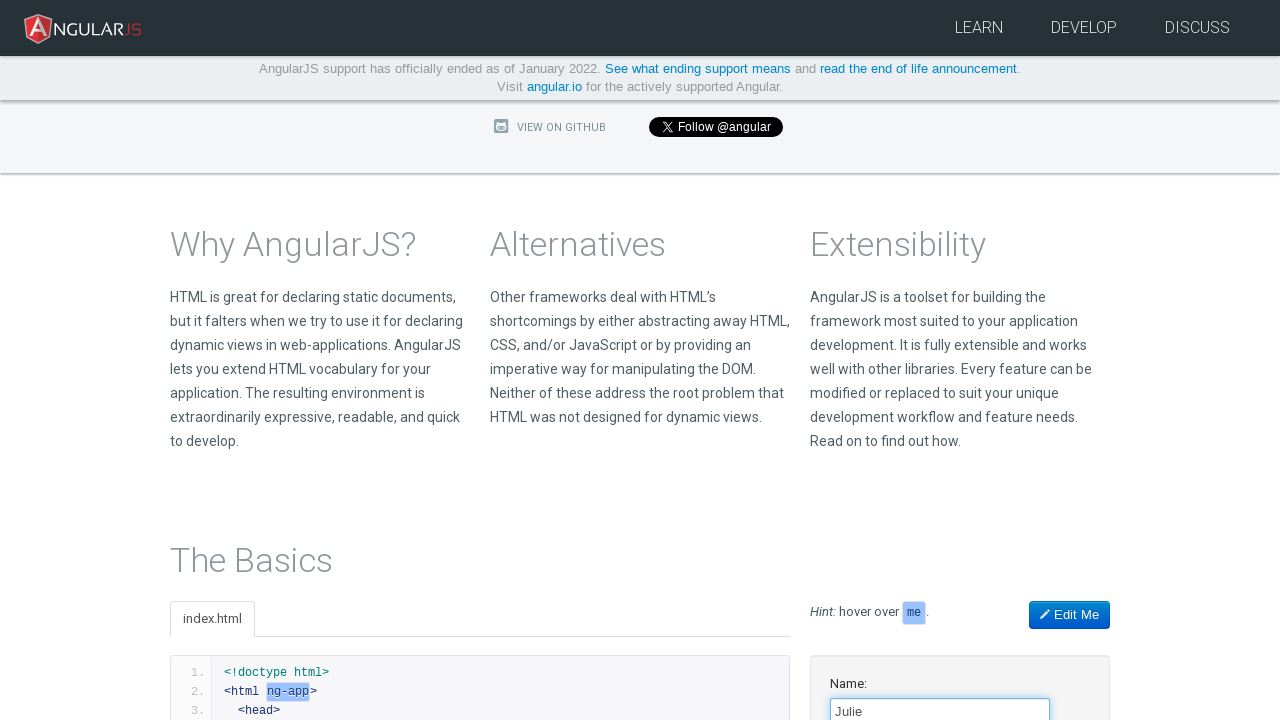